Tests the add/remove elements functionality by clicking the add element link, then clicking the add button, and verifying a new element appears

Starting URL: https://the-internet.herokuapp.com/

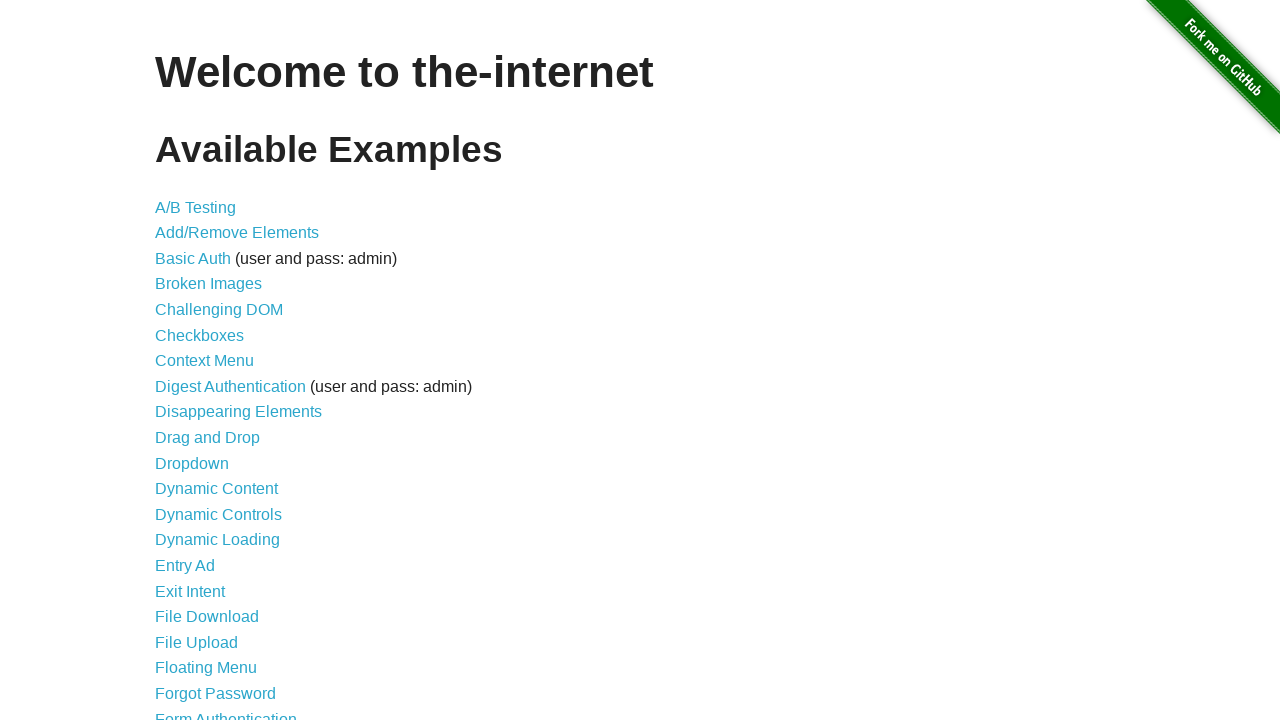

Clicked on the Add/Remove Elements link at (237, 233) on a[href='/add_remove_elements/']
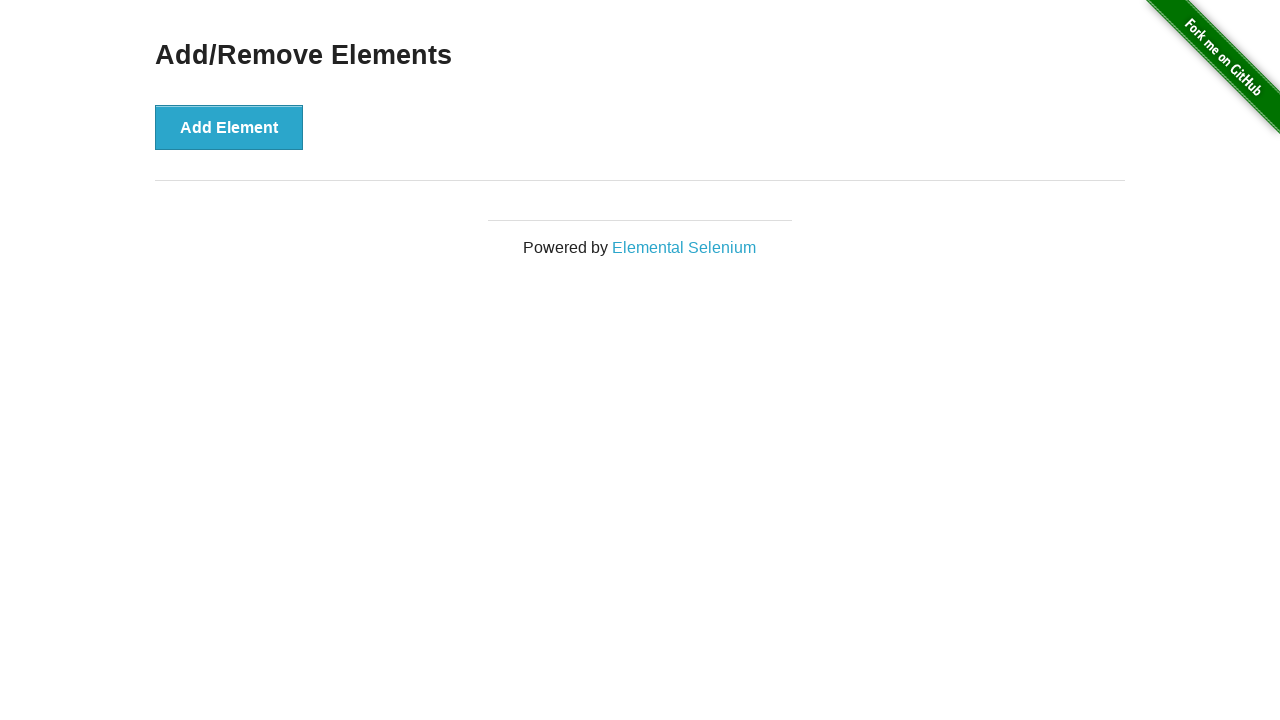

Clicked the Add Element button at (229, 127) on button[onclick='addElement()']
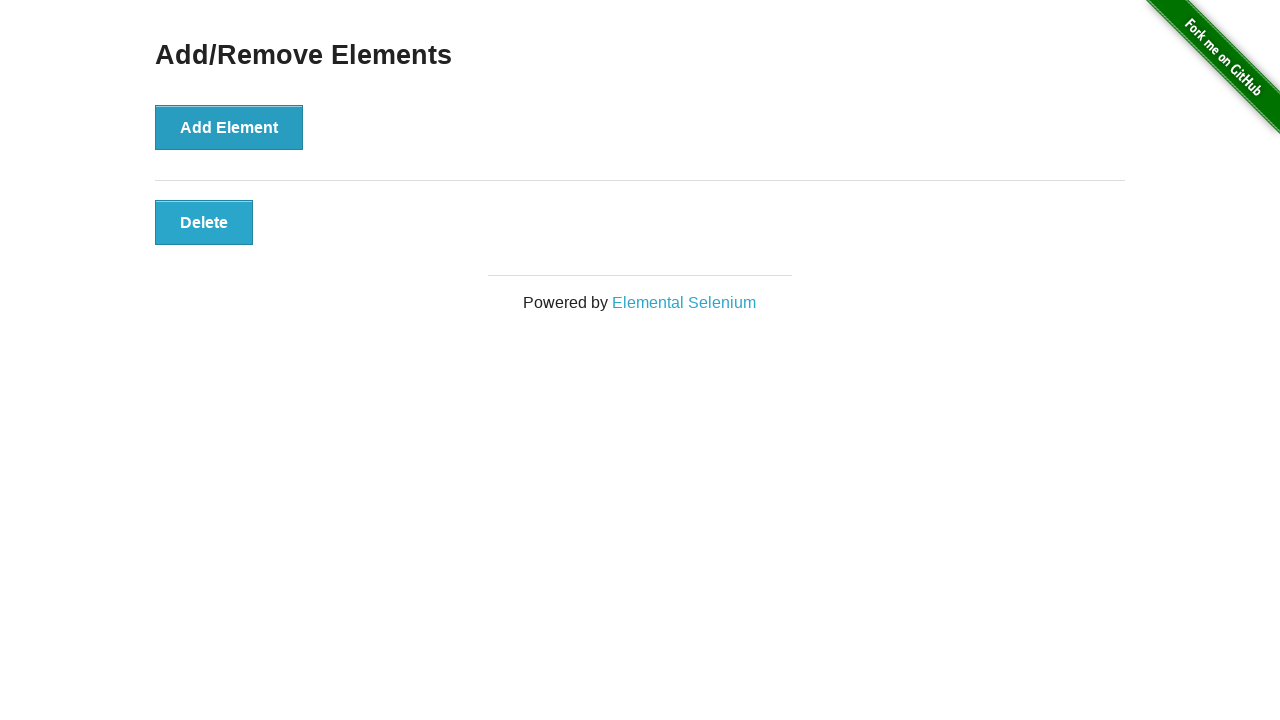

Verified the new element appeared
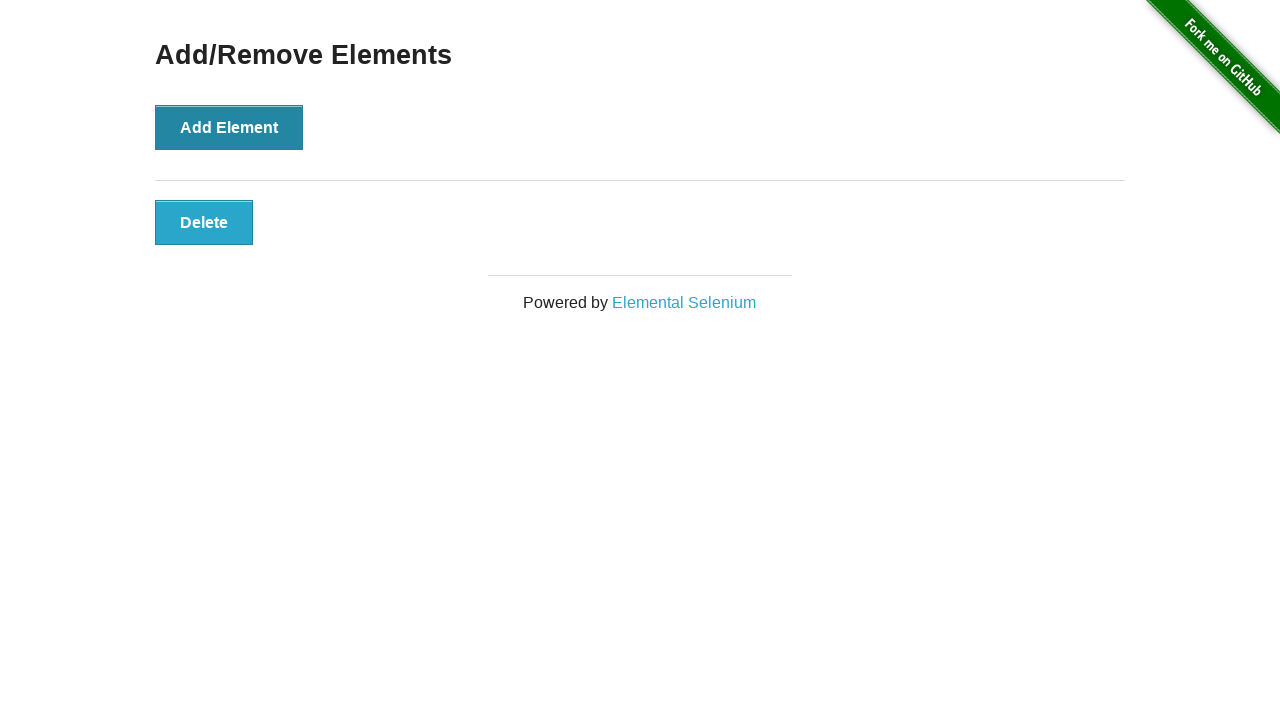

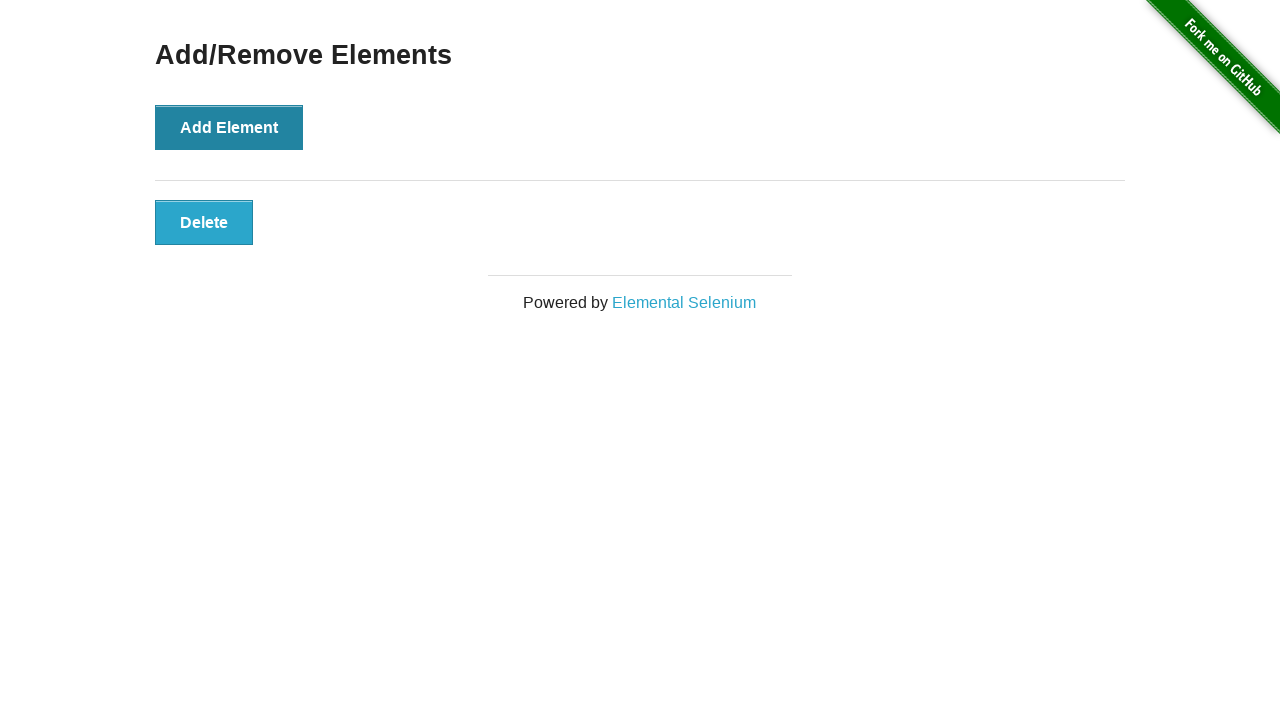